Navigates to Myntra homepage and waits for the page to load, verifying the page is accessible.

Starting URL: https://www.myntra.com/

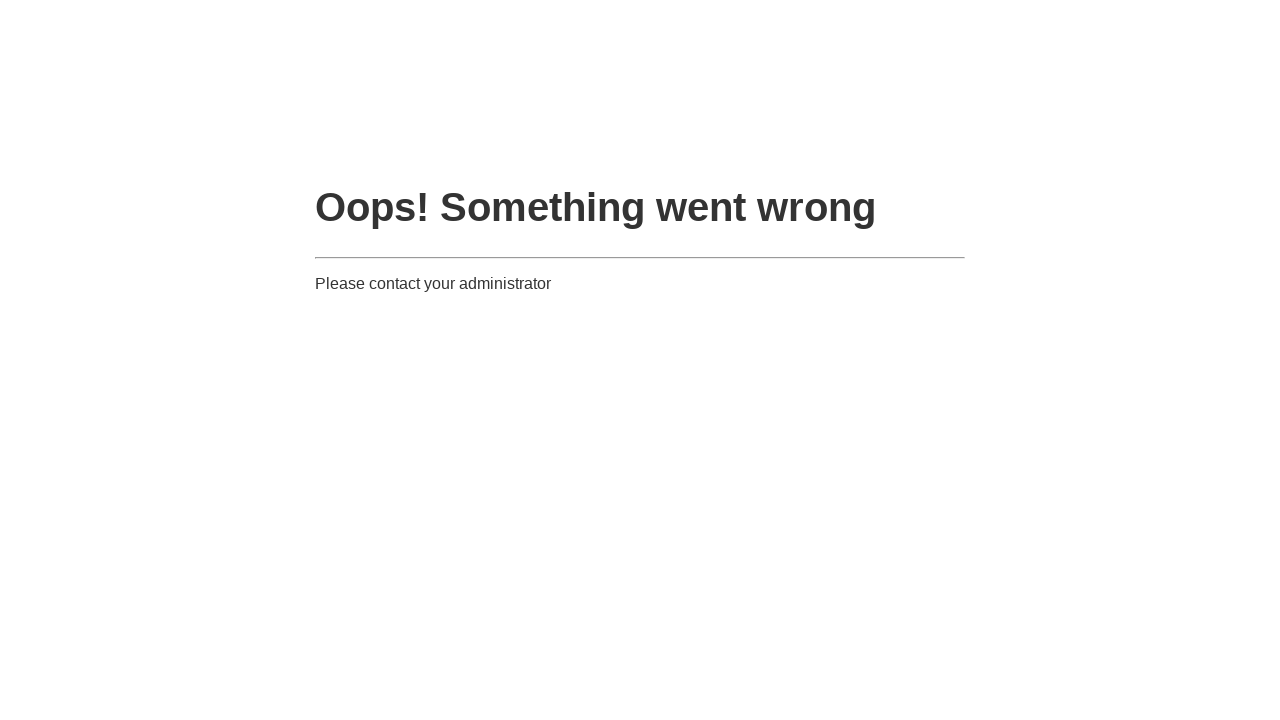

Set viewport size to 1920x1080
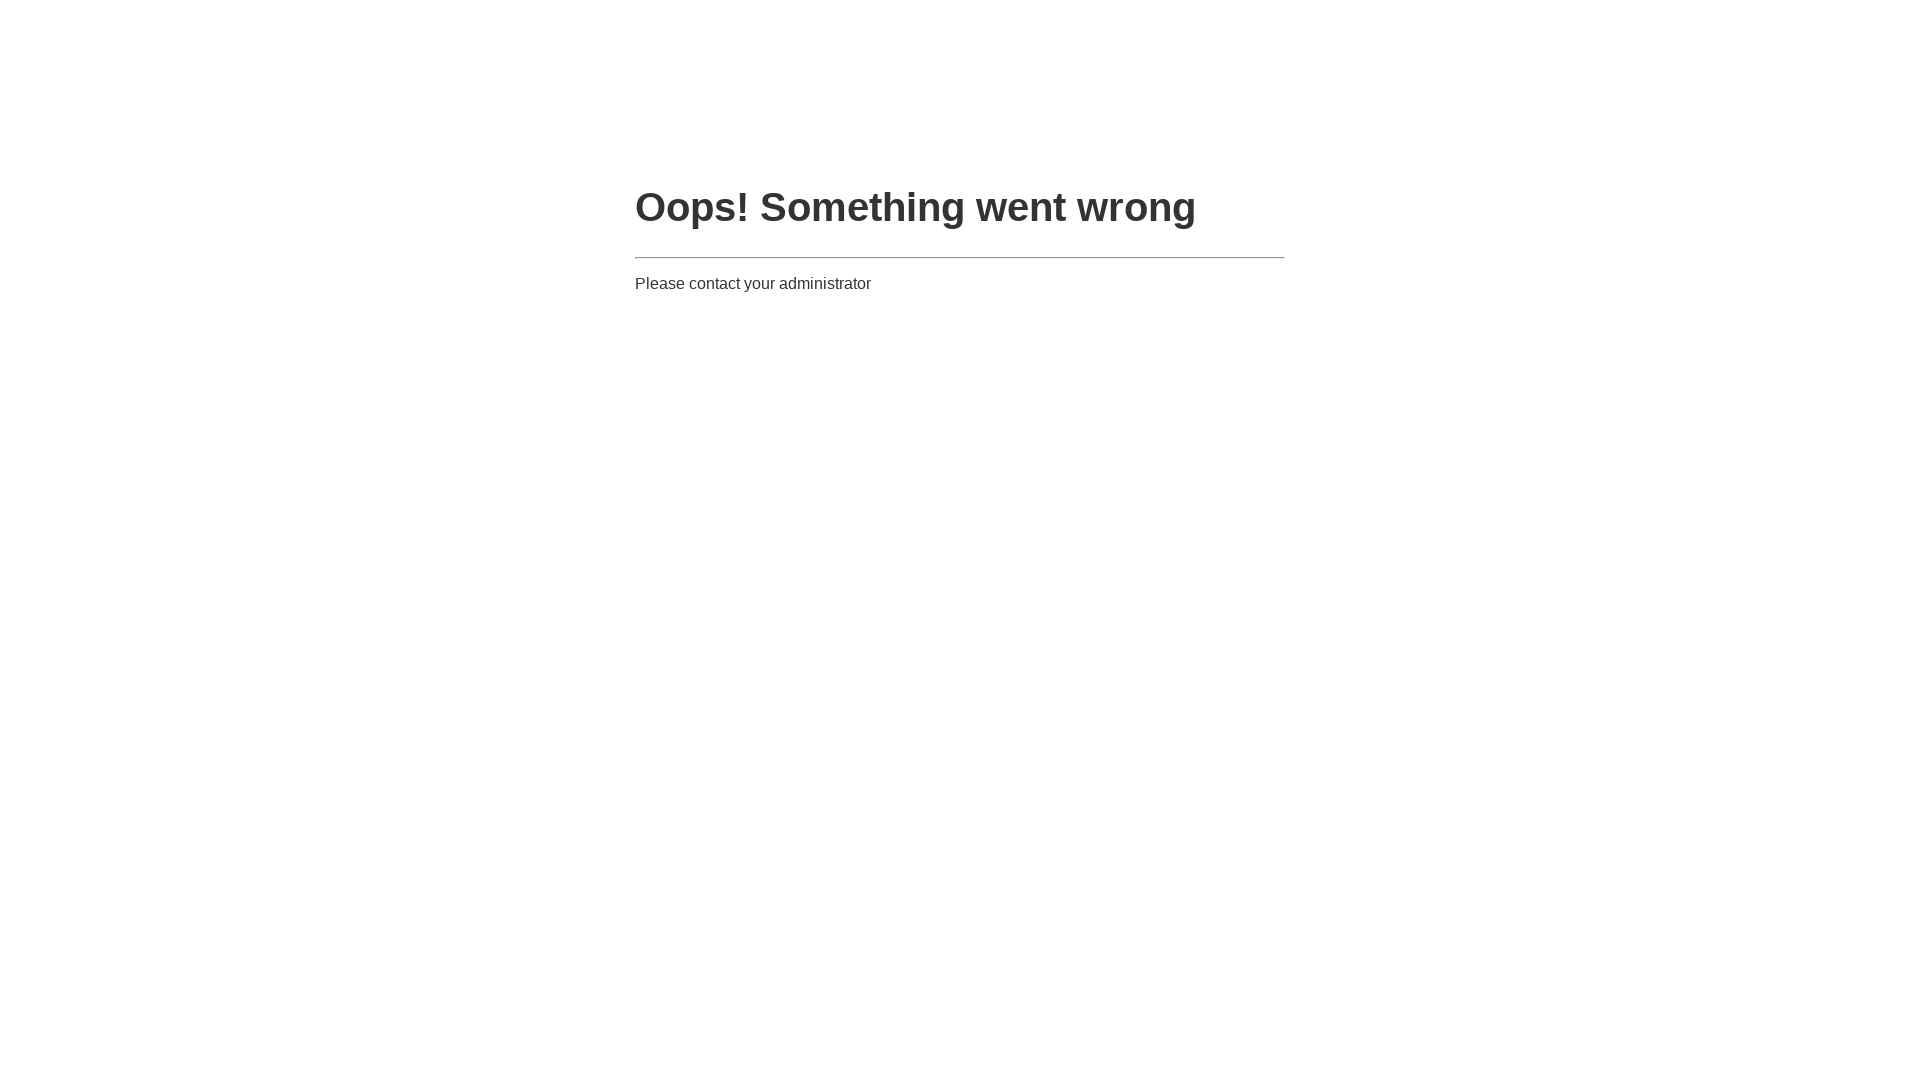

Navigated to Myntra homepage
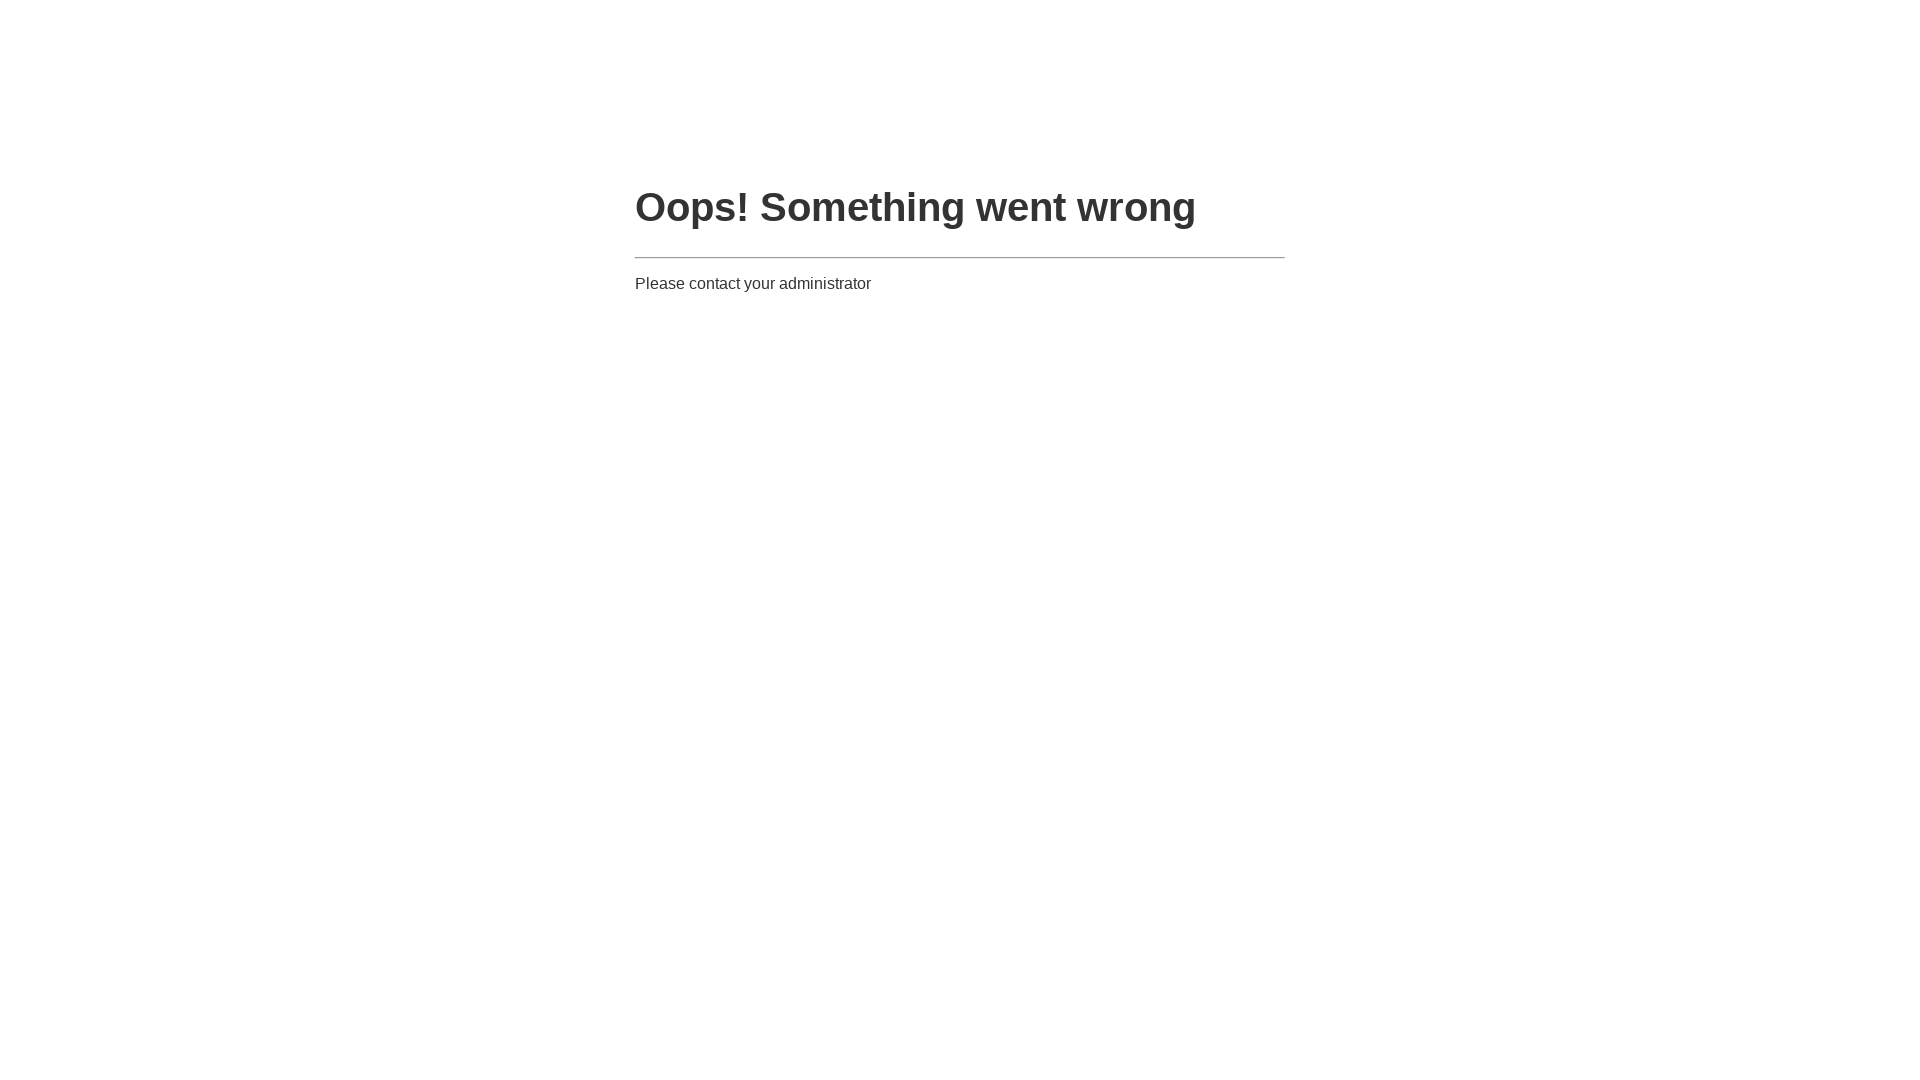

Page fully loaded and network idle
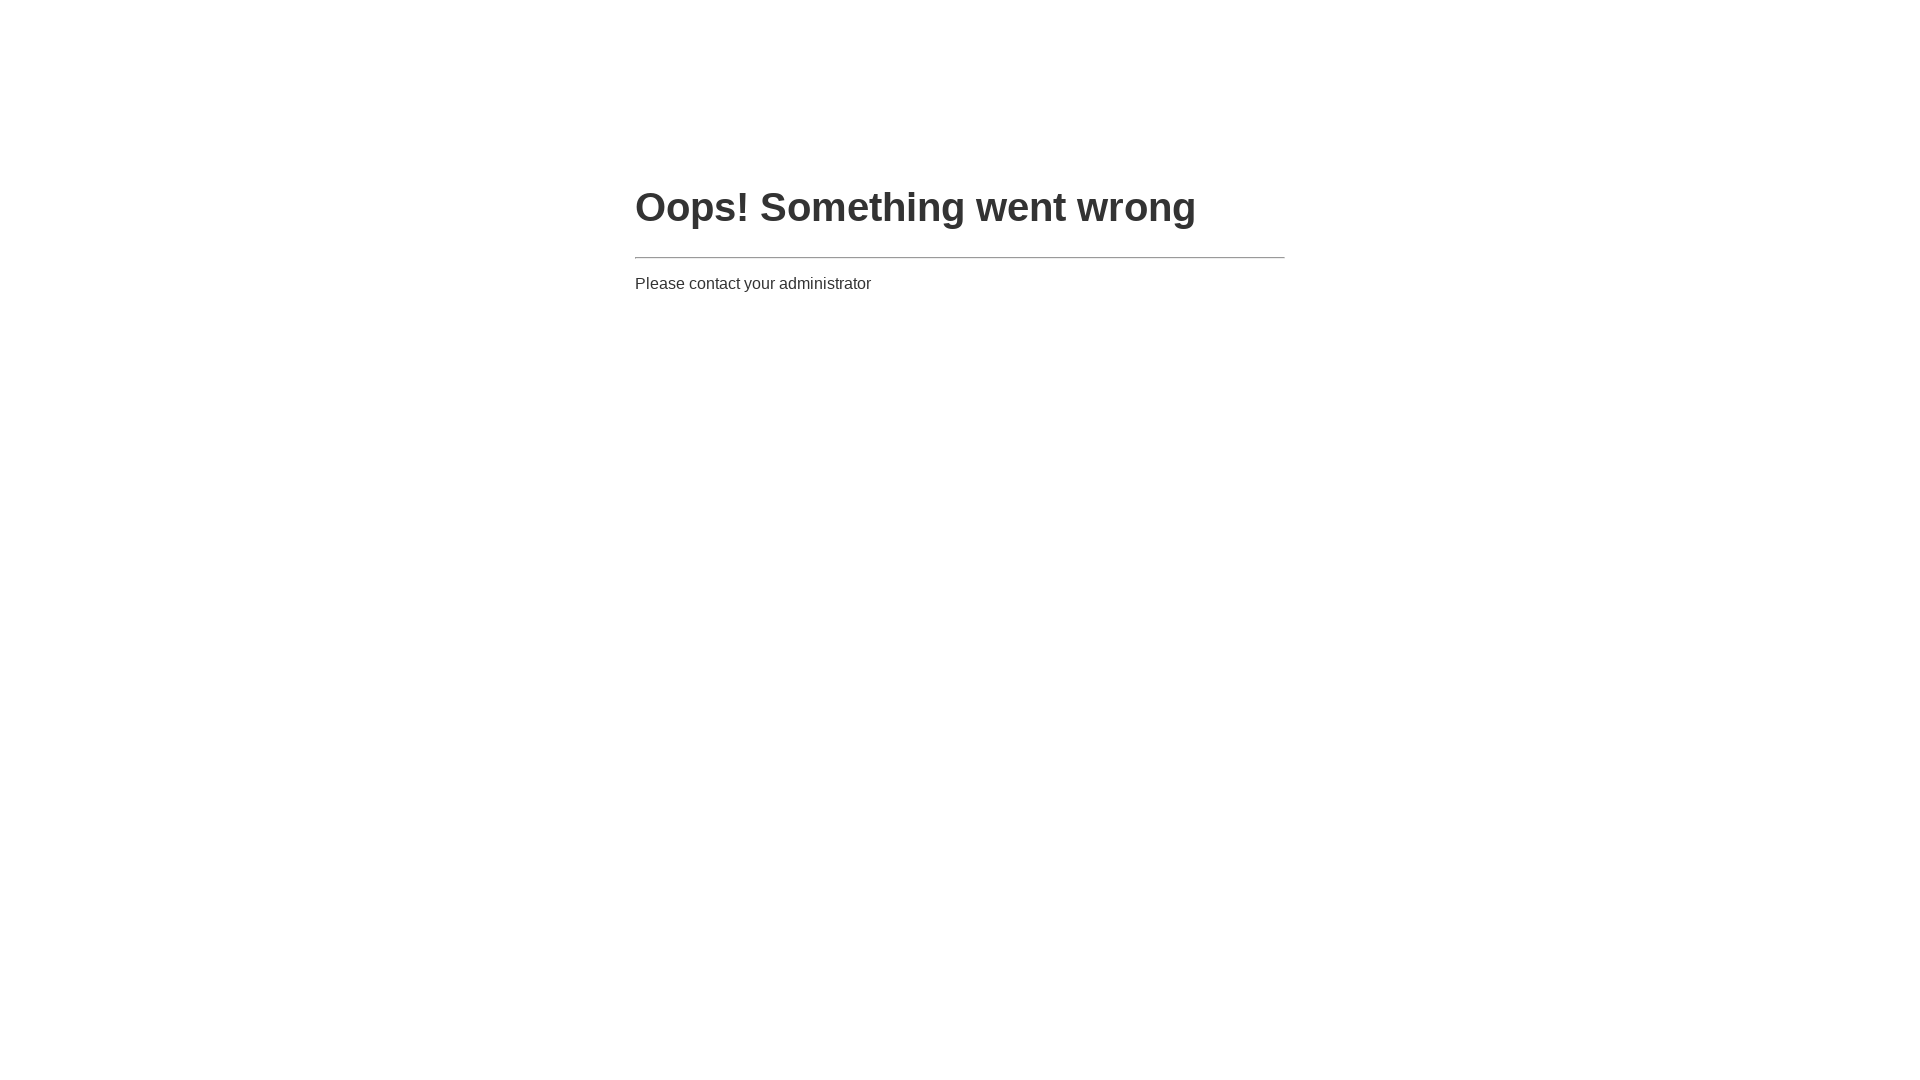

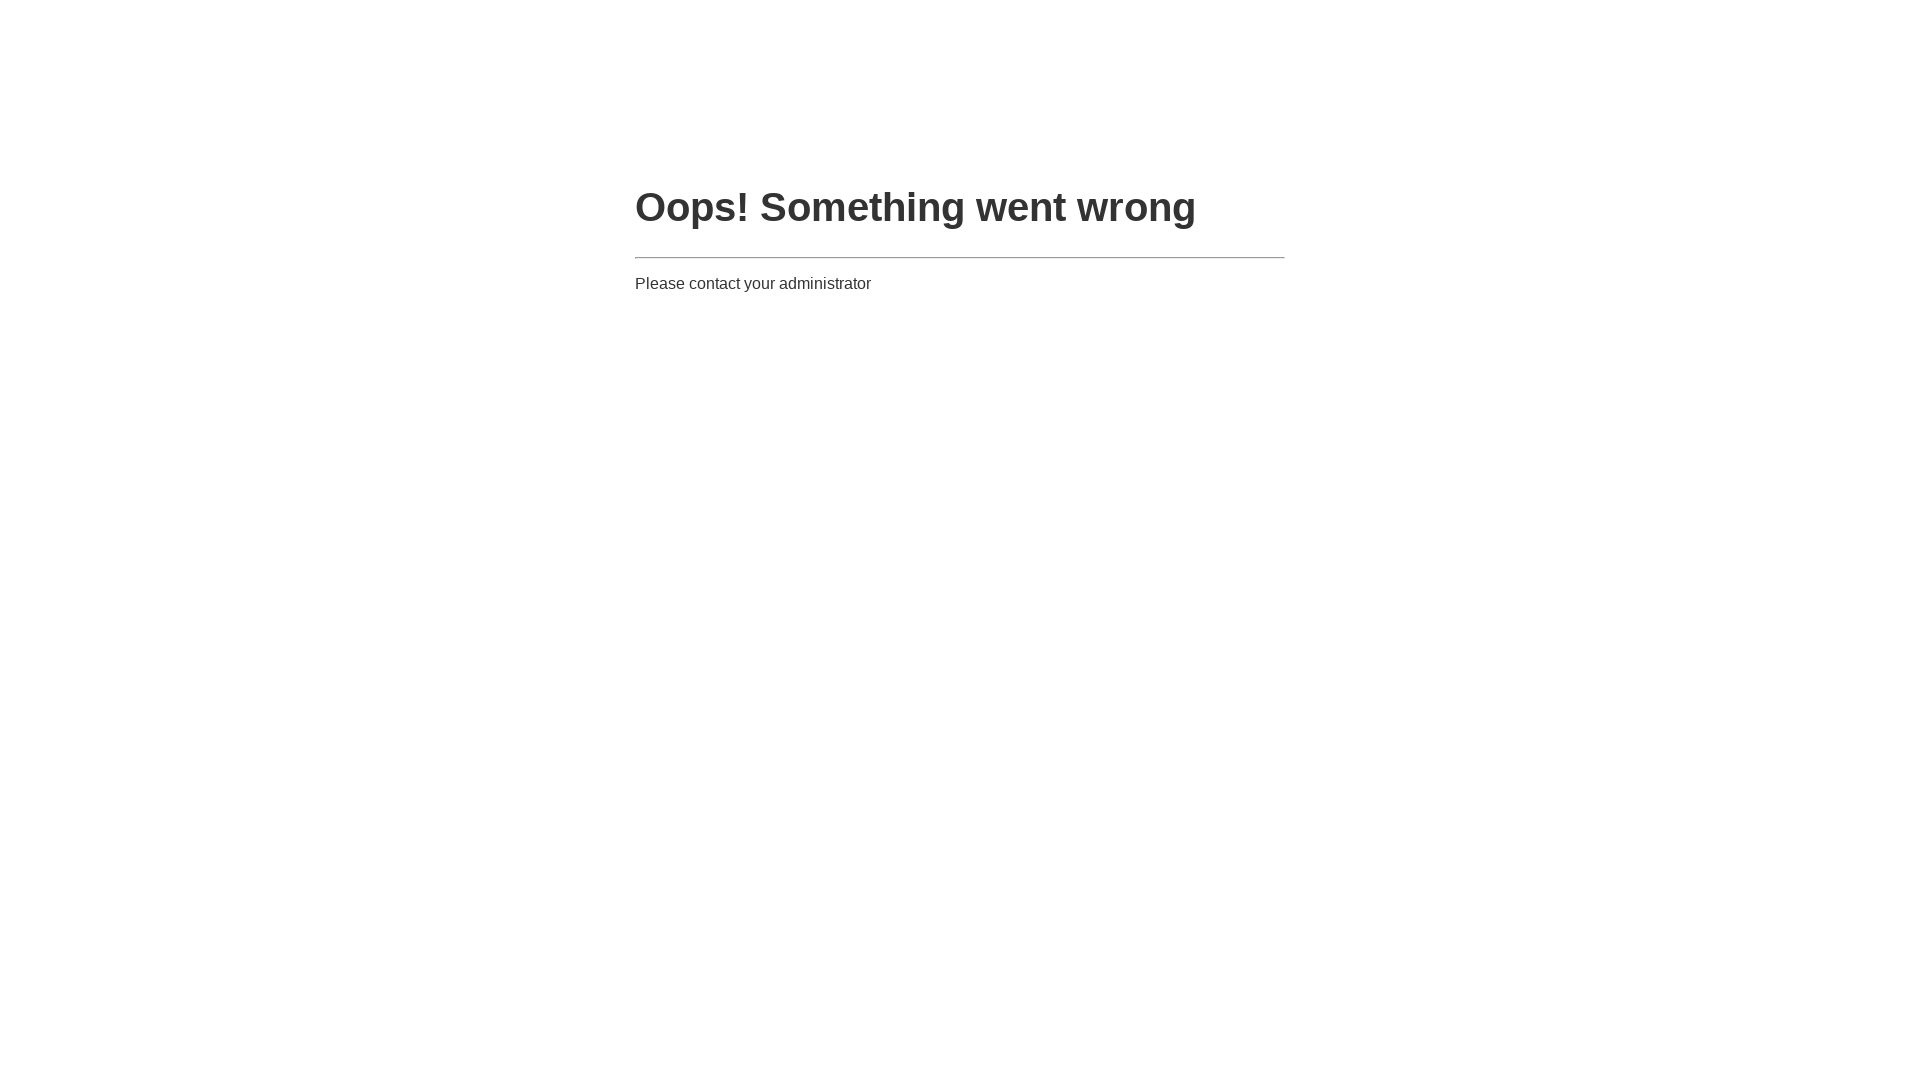